Tests a web form by navigating to a Selenium test page, filling in a text field with "Selenium", clicking the submit button, and verifying the success message is displayed.

Starting URL: https://www.selenium.dev/selenium/web/web-form.html

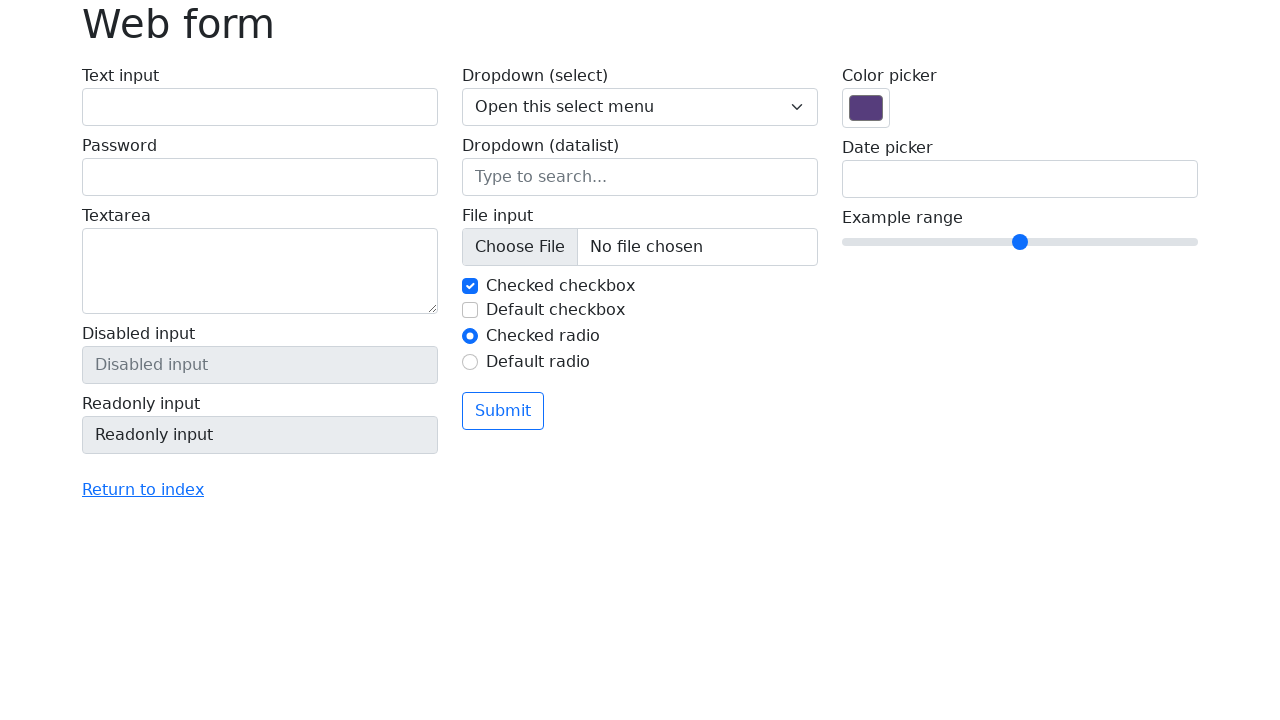

Navigated to Selenium web form test page
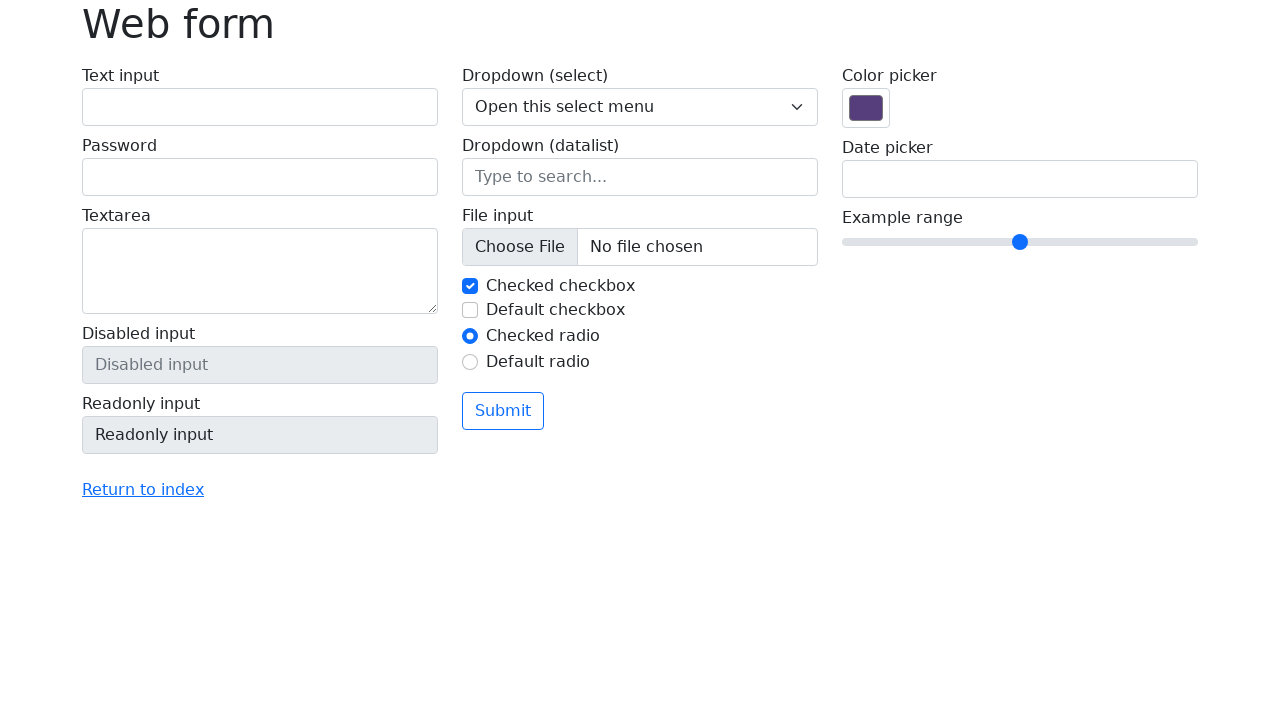

Filled text field with 'Selenium' on input[name='my-text']
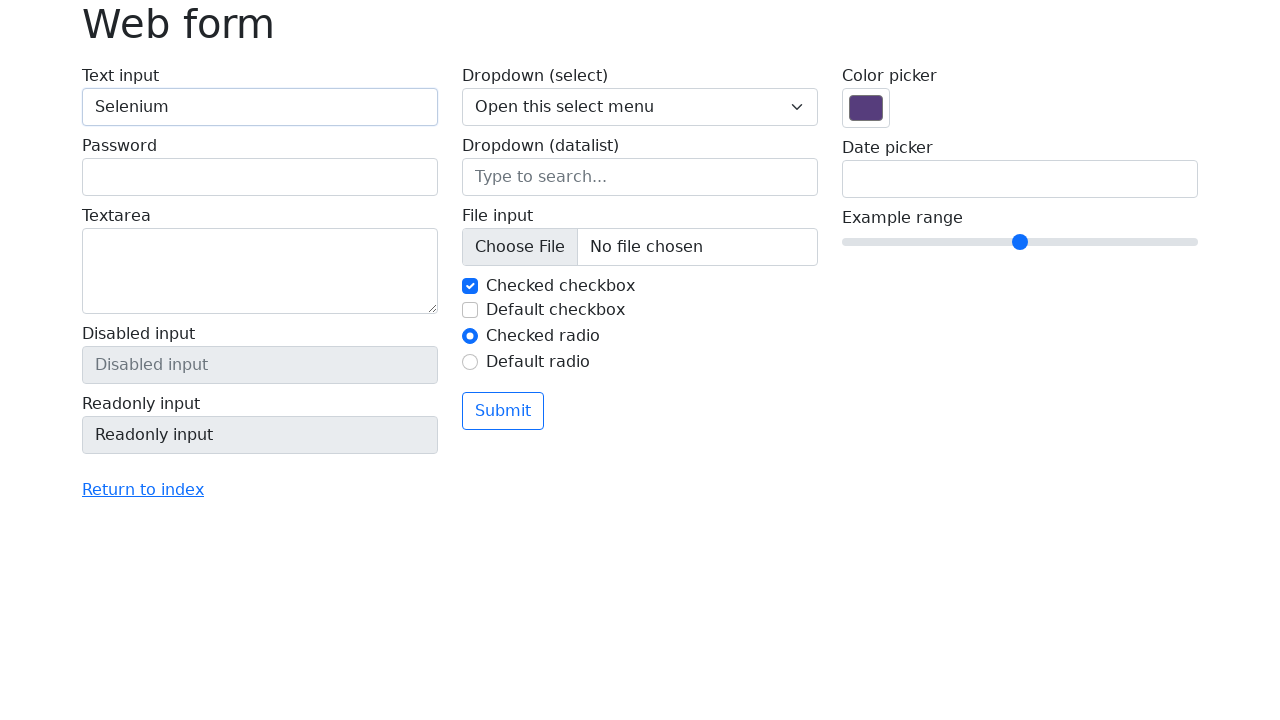

Clicked submit button at (503, 411) on button
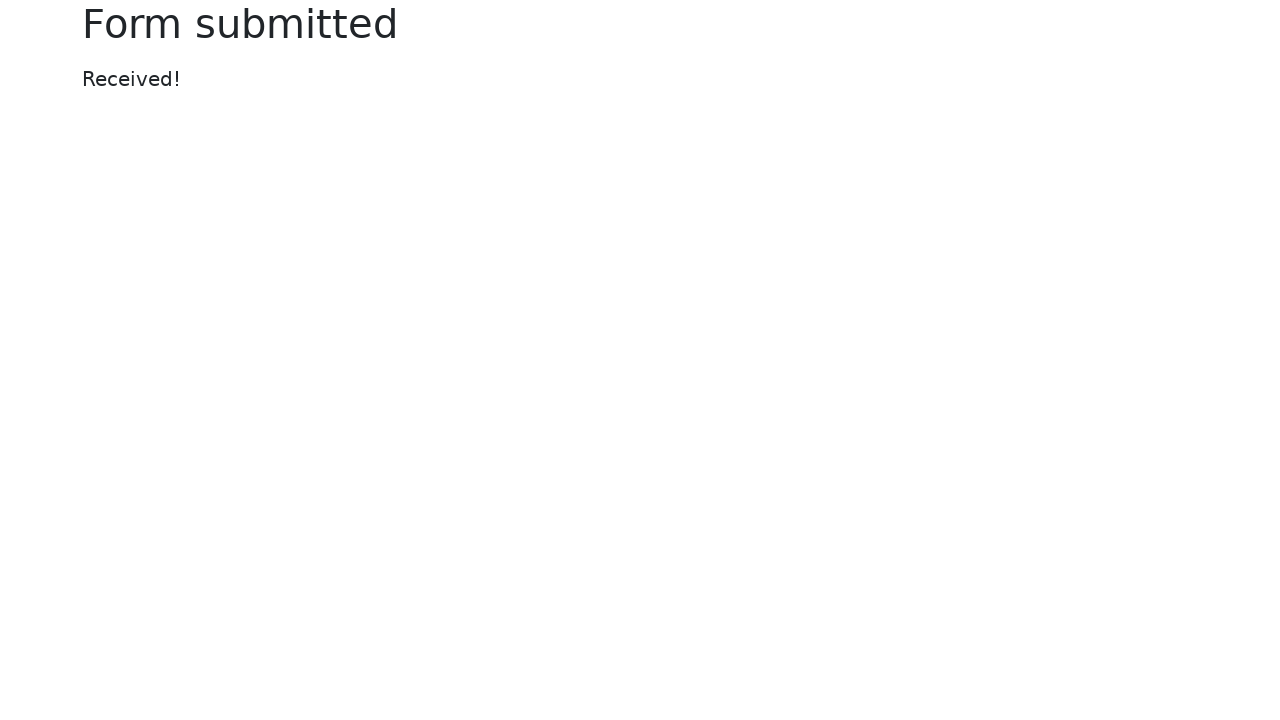

Success message displayed
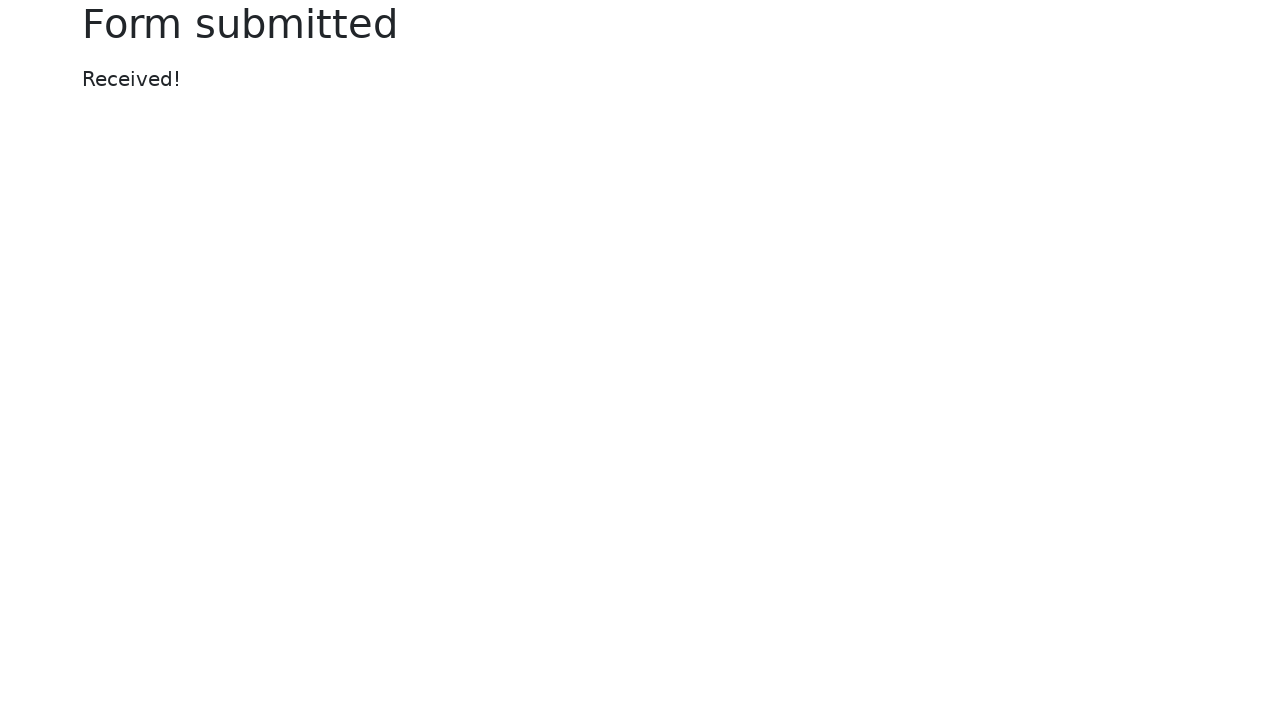

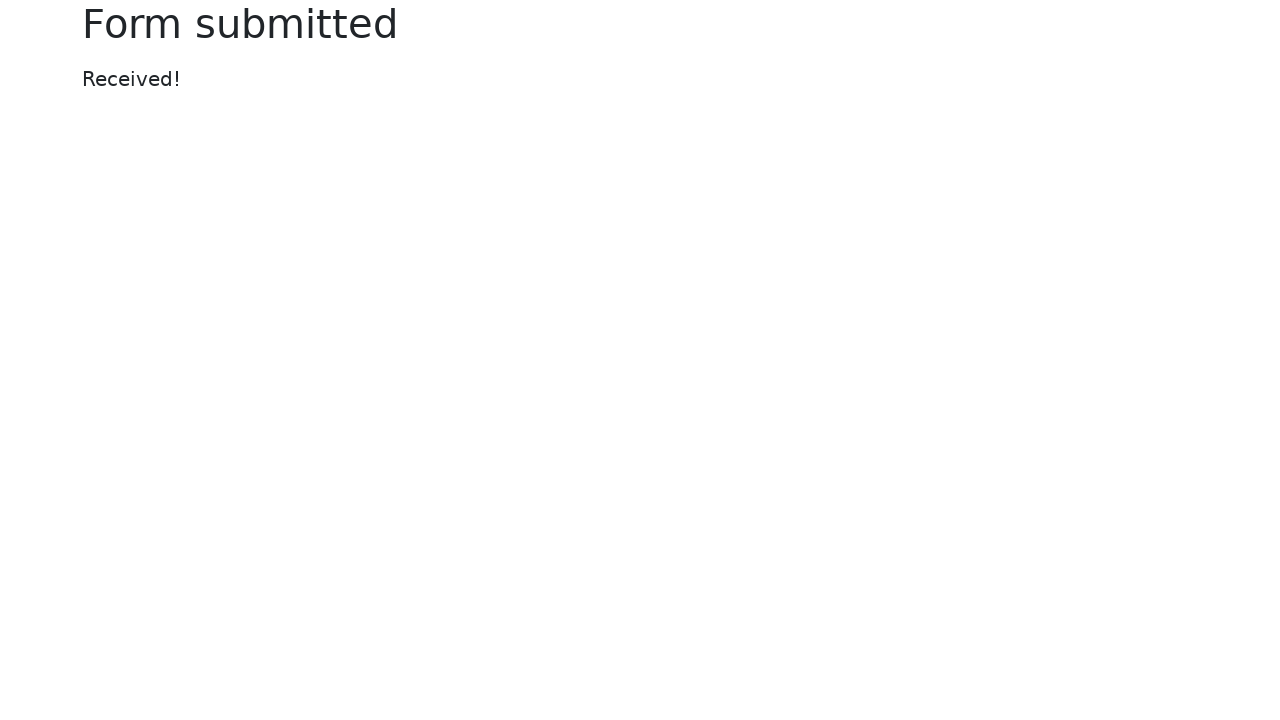